Tests auto-suggest dropdown functionality by typing a partial country name and selecting the matching option from the suggestions list

Starting URL: http://rahulshettyacademy.com/dropdownsPractise

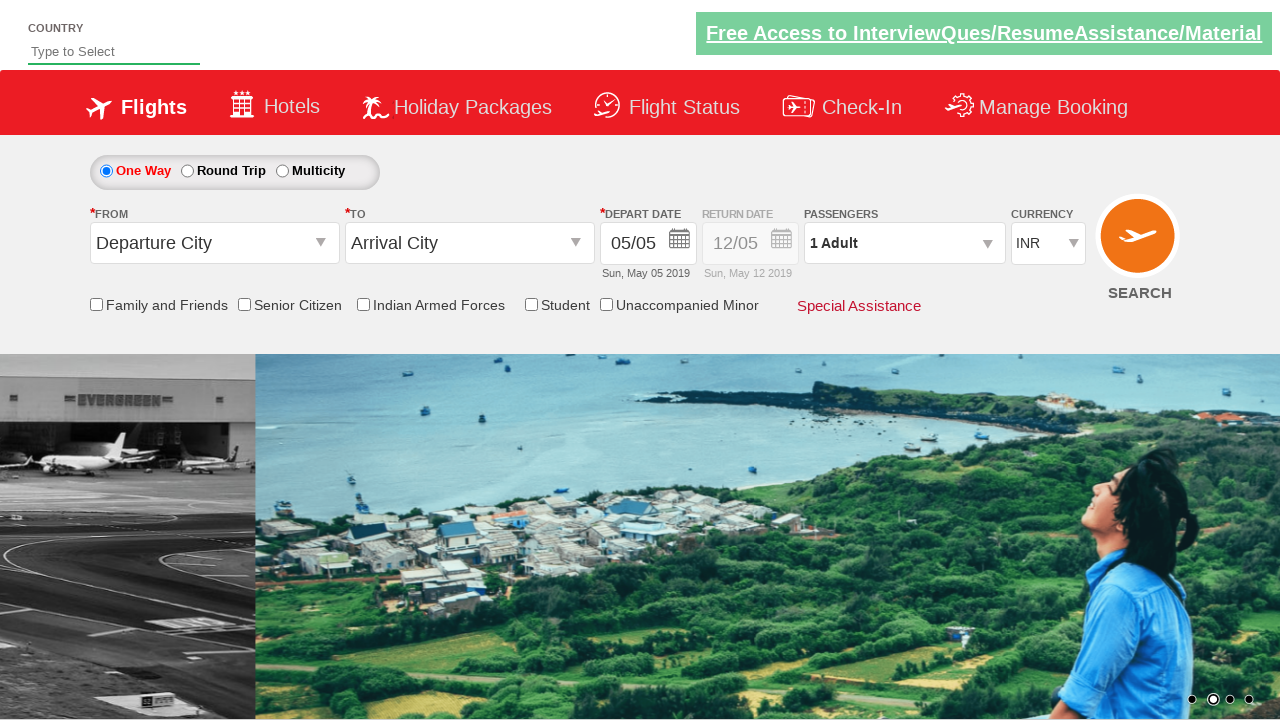

Typed 'ind' into autosuggest field to trigger suggestions on #autosuggest
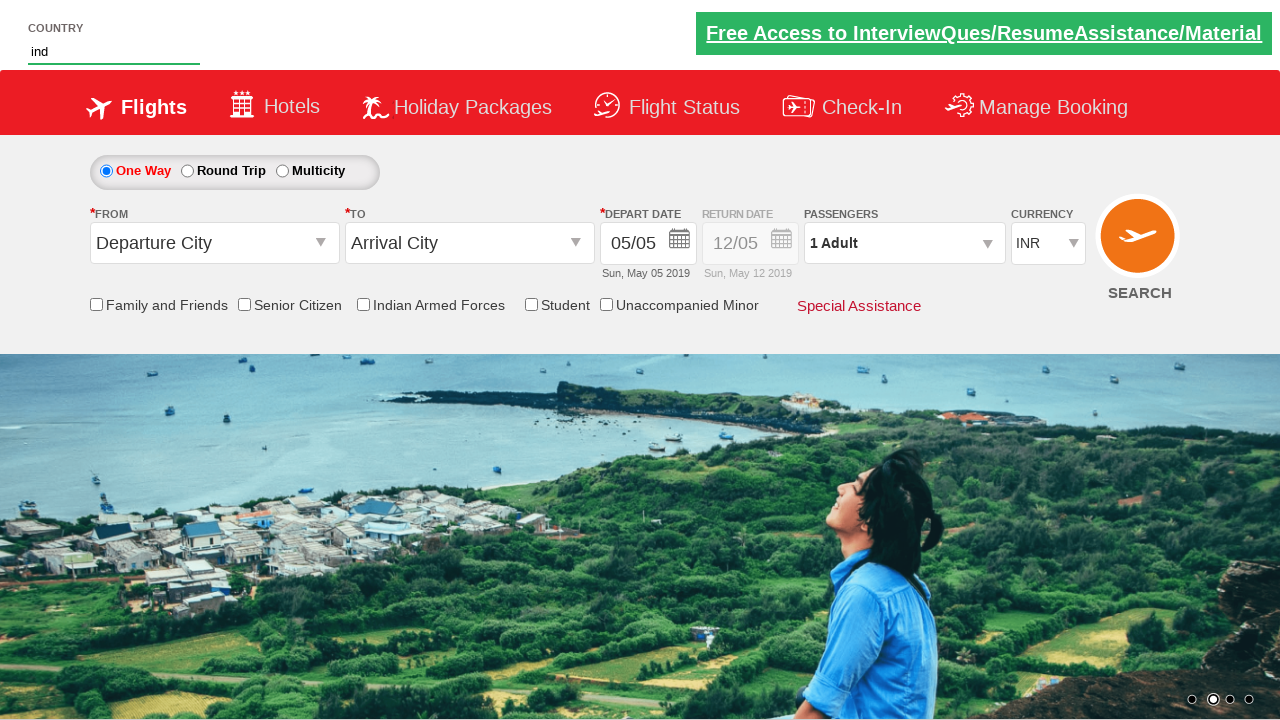

Auto-suggest dropdown appeared with suggestions
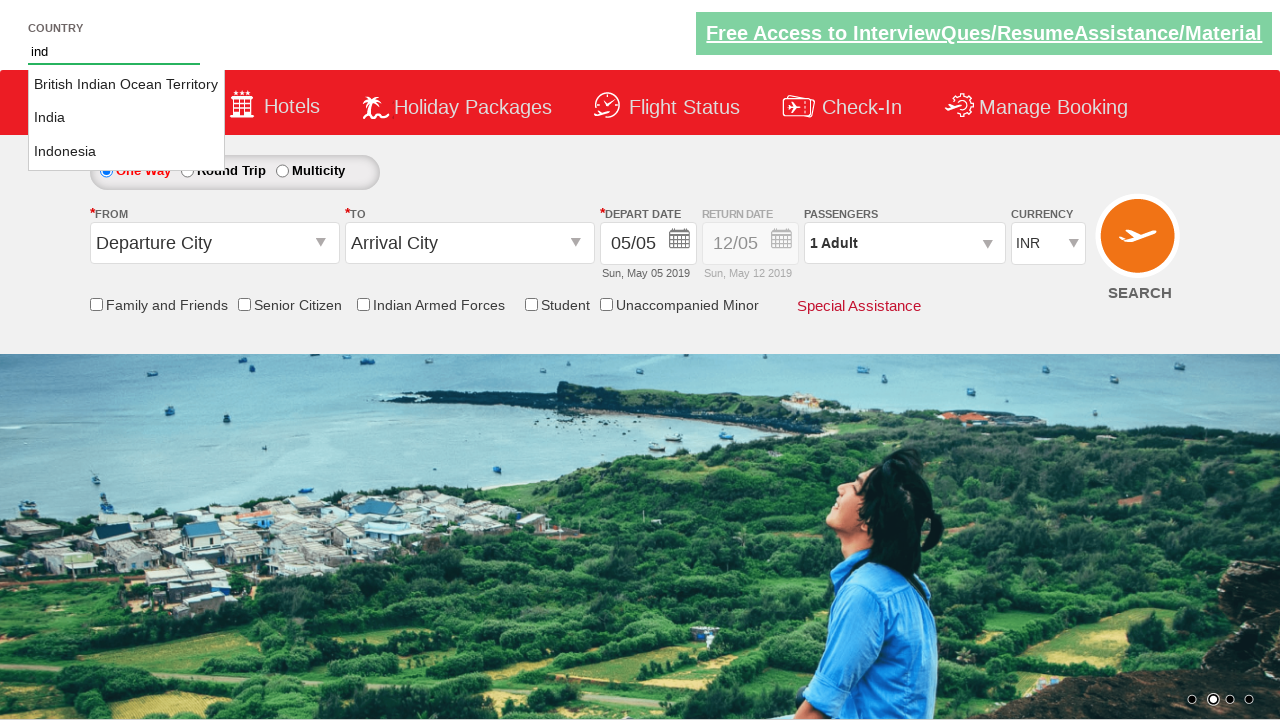

Retrieved 3 suggestion options from dropdown
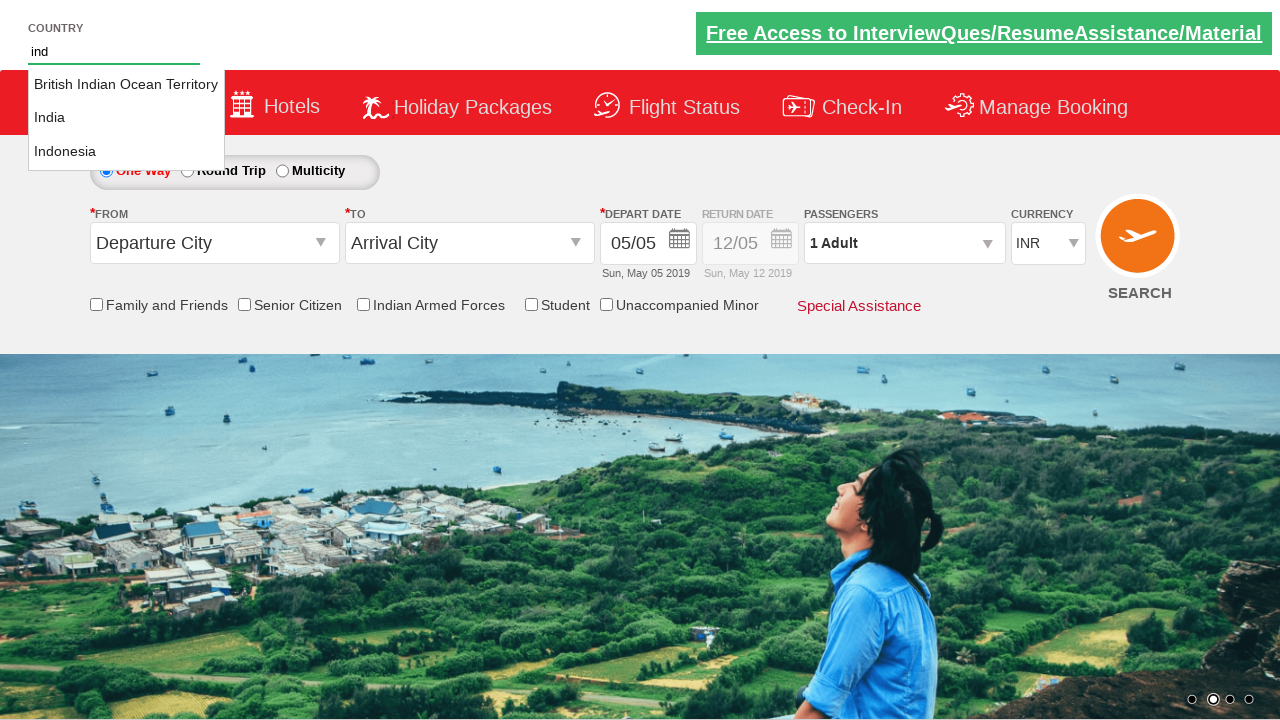

Selected 'India' from auto-suggest dropdown at (126, 118) on li.ui-menu-item a >> nth=1
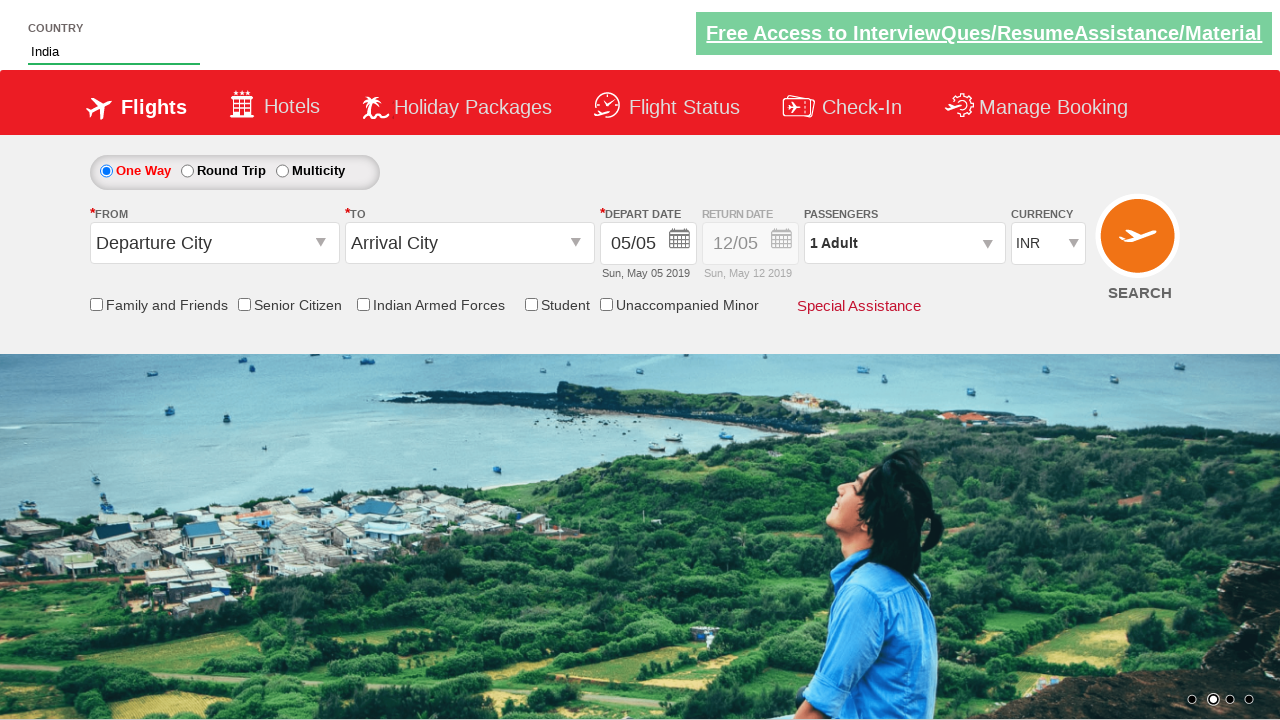

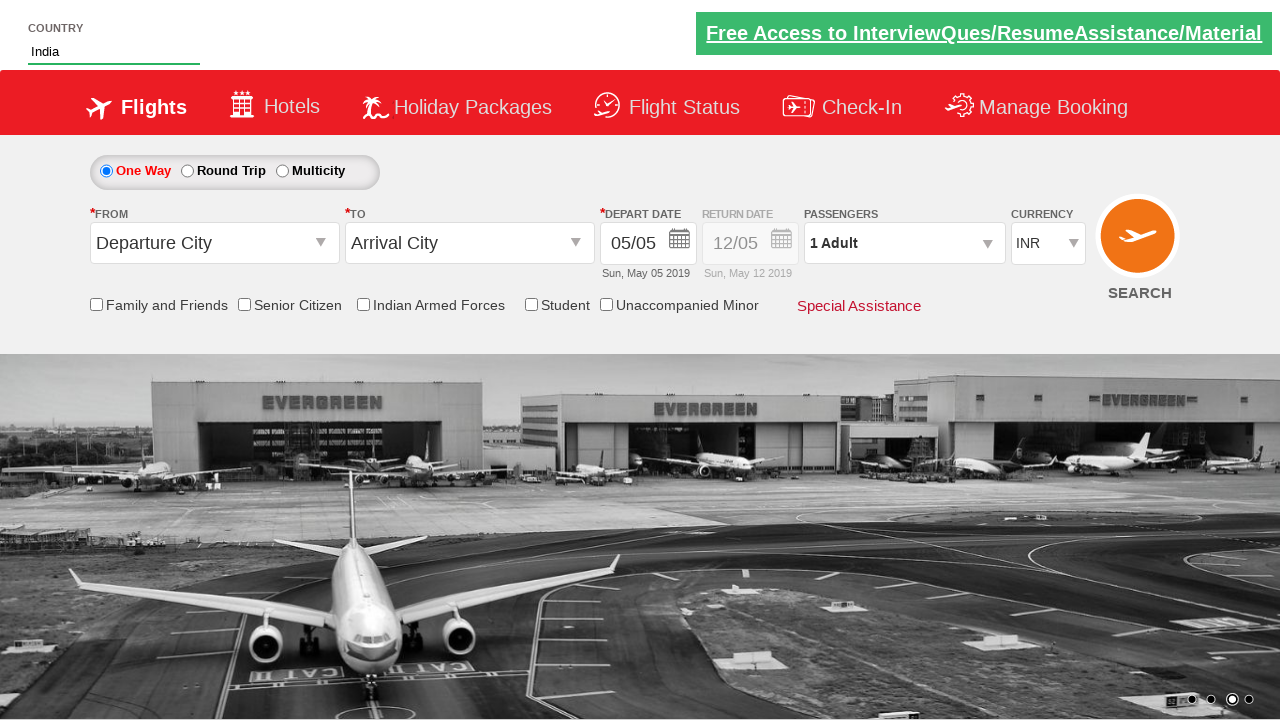